Tests the search functionality by clicking on the search input and typing a partial movie name

Starting URL: https://movie-reviews-psi.vercel.app/

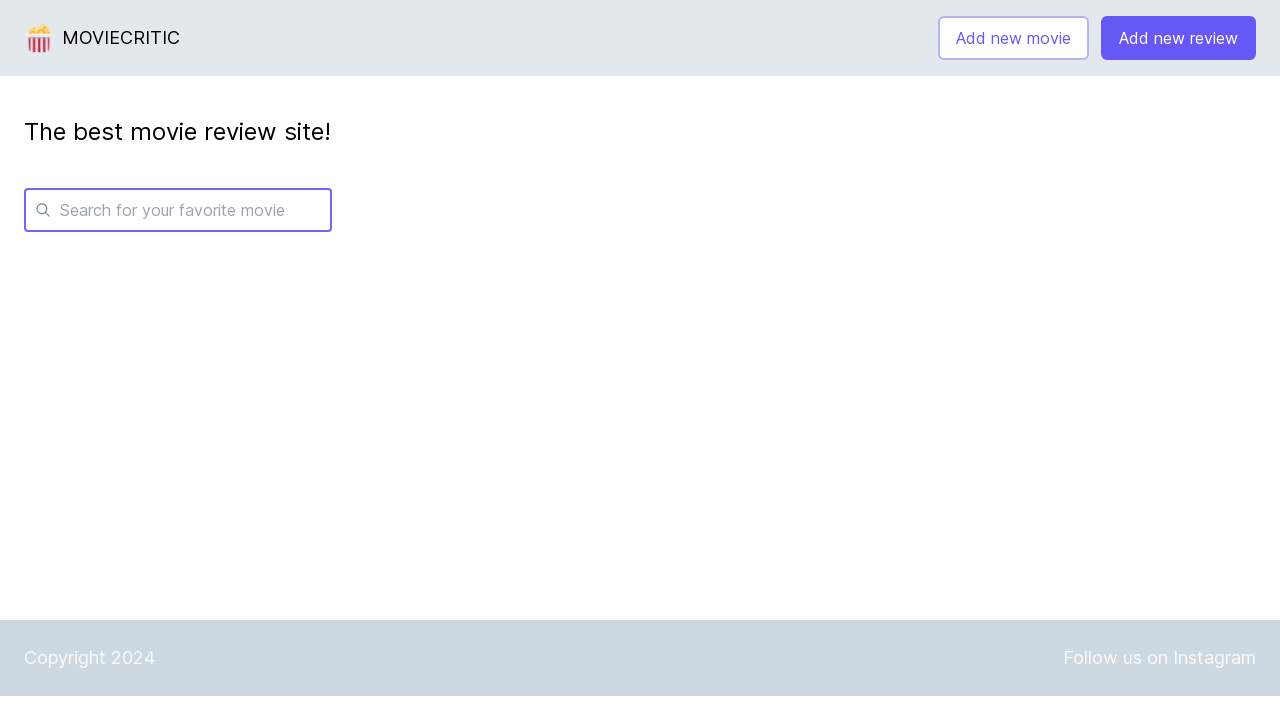

Clicked on search input field at (191, 210) on internal:attr=[placeholder="Search for your favorite movie"i]
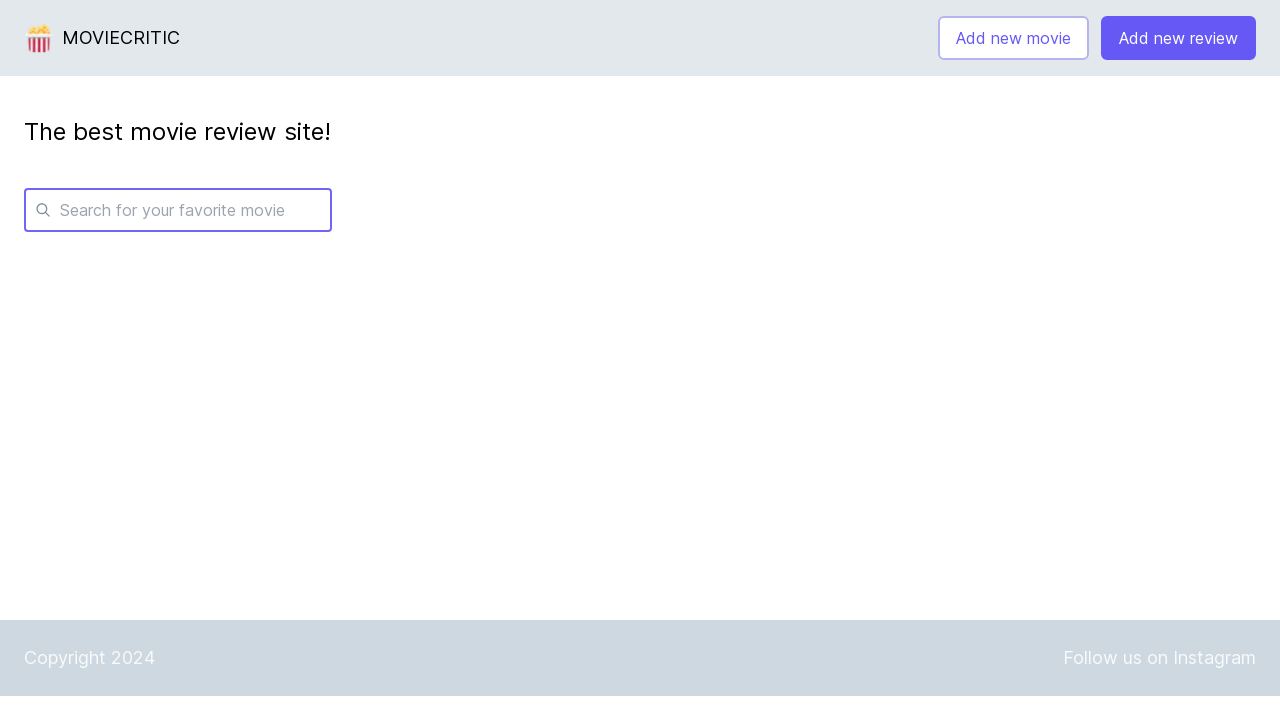

Typed partial movie name 'Incep' in search field on internal:attr=[placeholder="Search for your favorite movie"i]
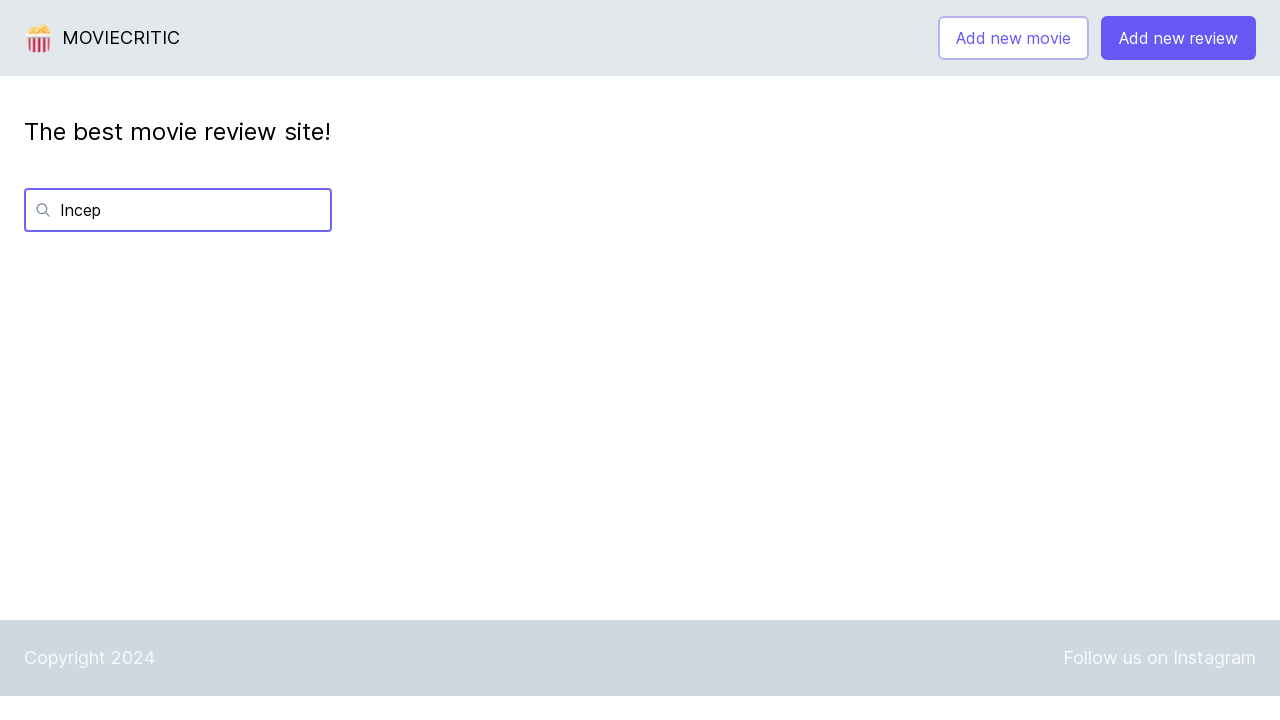

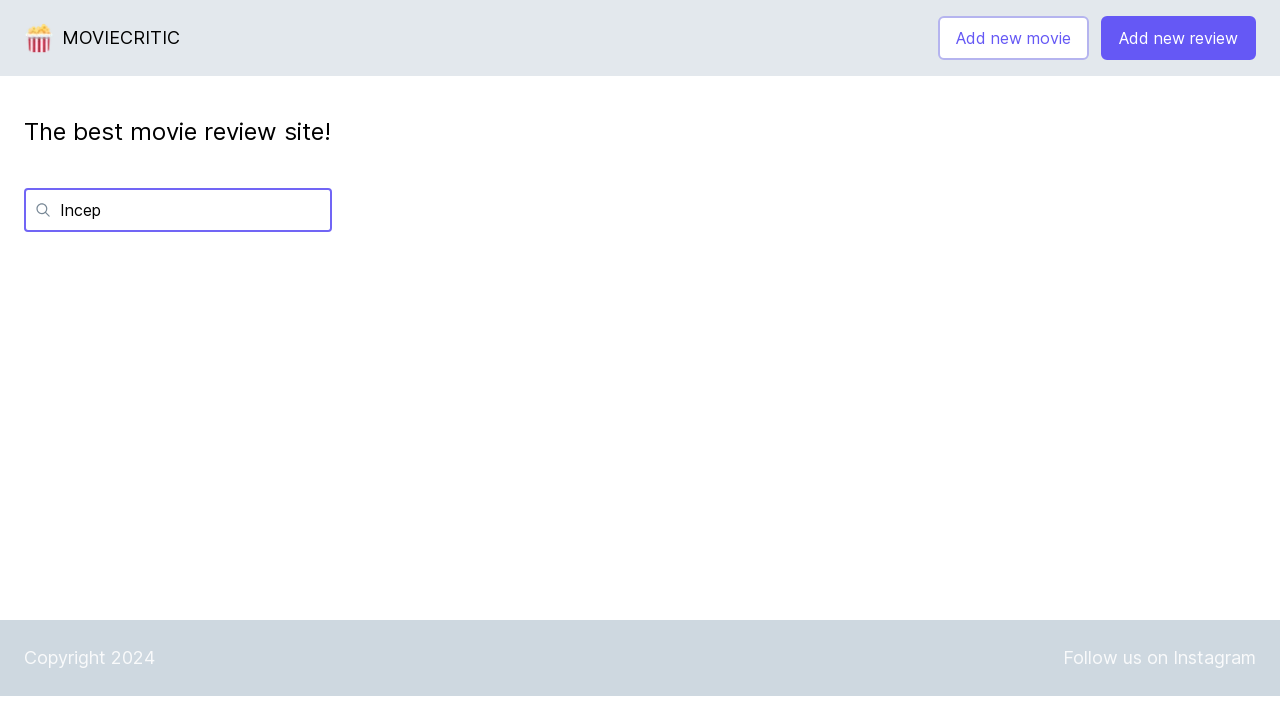